Tests the text box form on demoqa.com by filling in user name, email, current address, and permanent address fields, then submitting the form and verifying the output is displayed.

Starting URL: https://demoqa.com/text-box

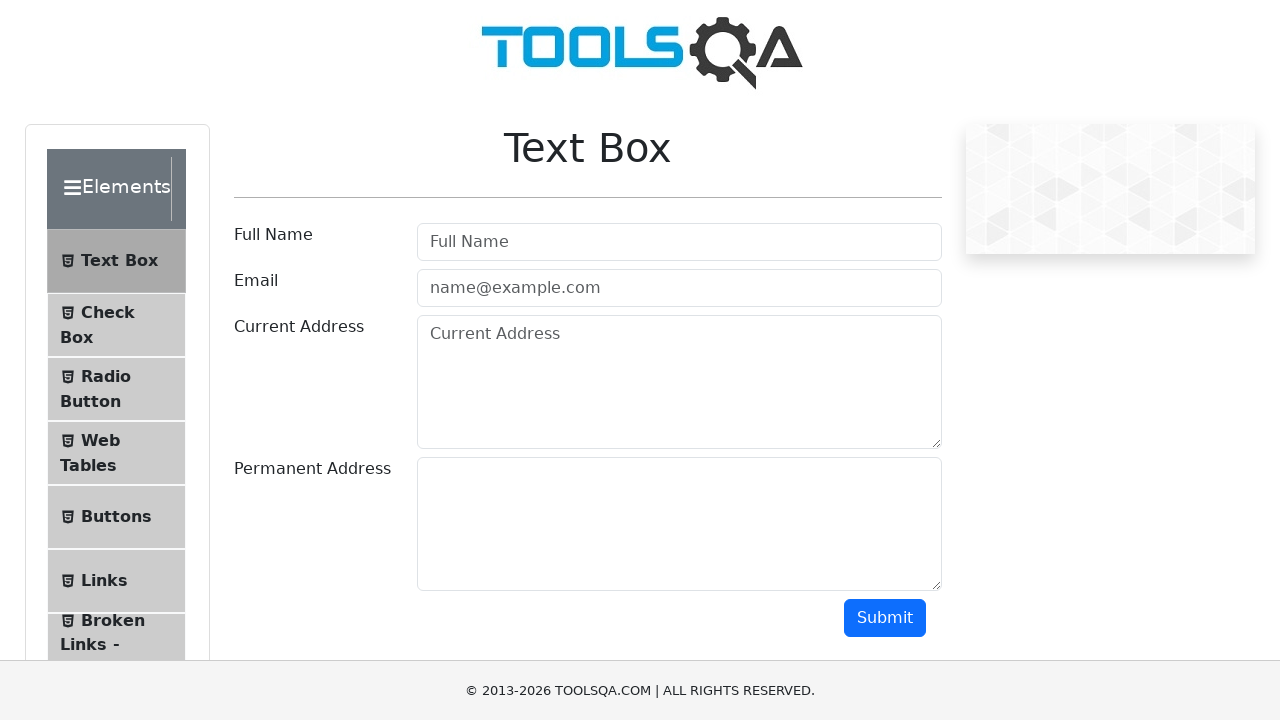

Filled user name field with 'hema' on input#userName
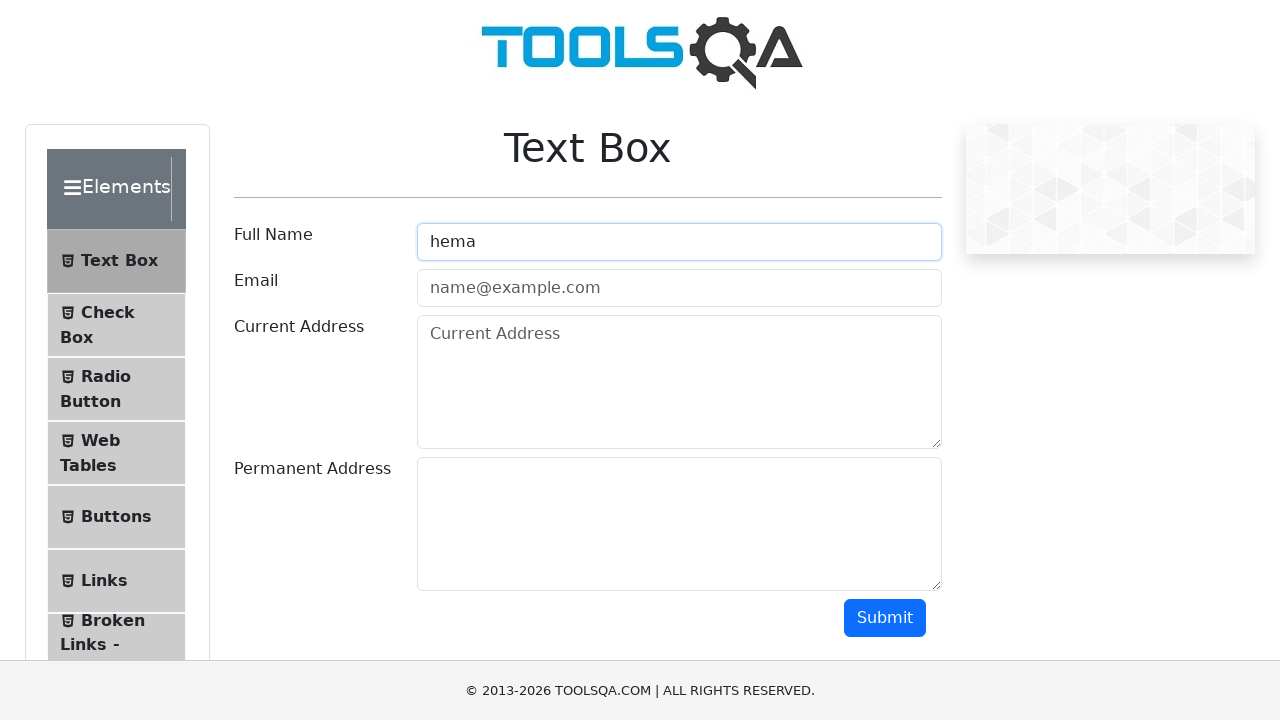

Filled email field with 'annaluruhema@gmail.com' on input#userEmail
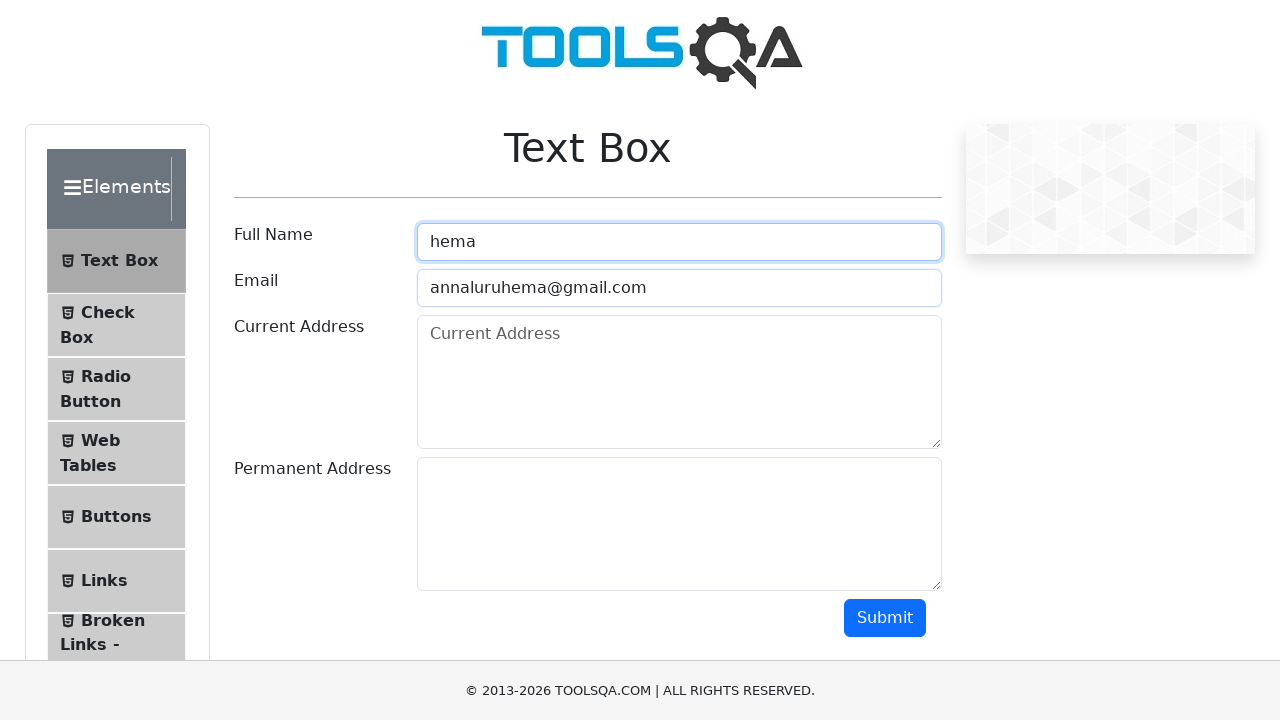

Filled current address field with 'kavali, pbrvits' on textarea#currentAddress
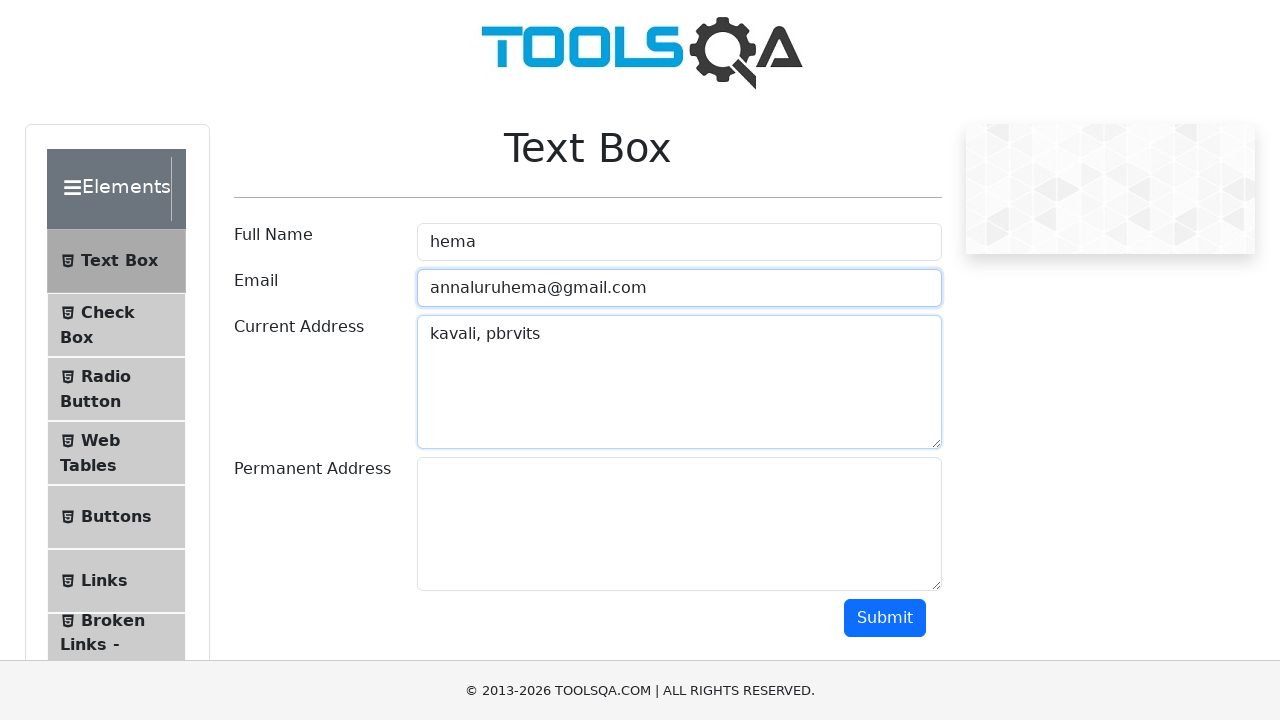

Filled permanent address field with 'kavali, visvodaya' on textarea#permanentAddress
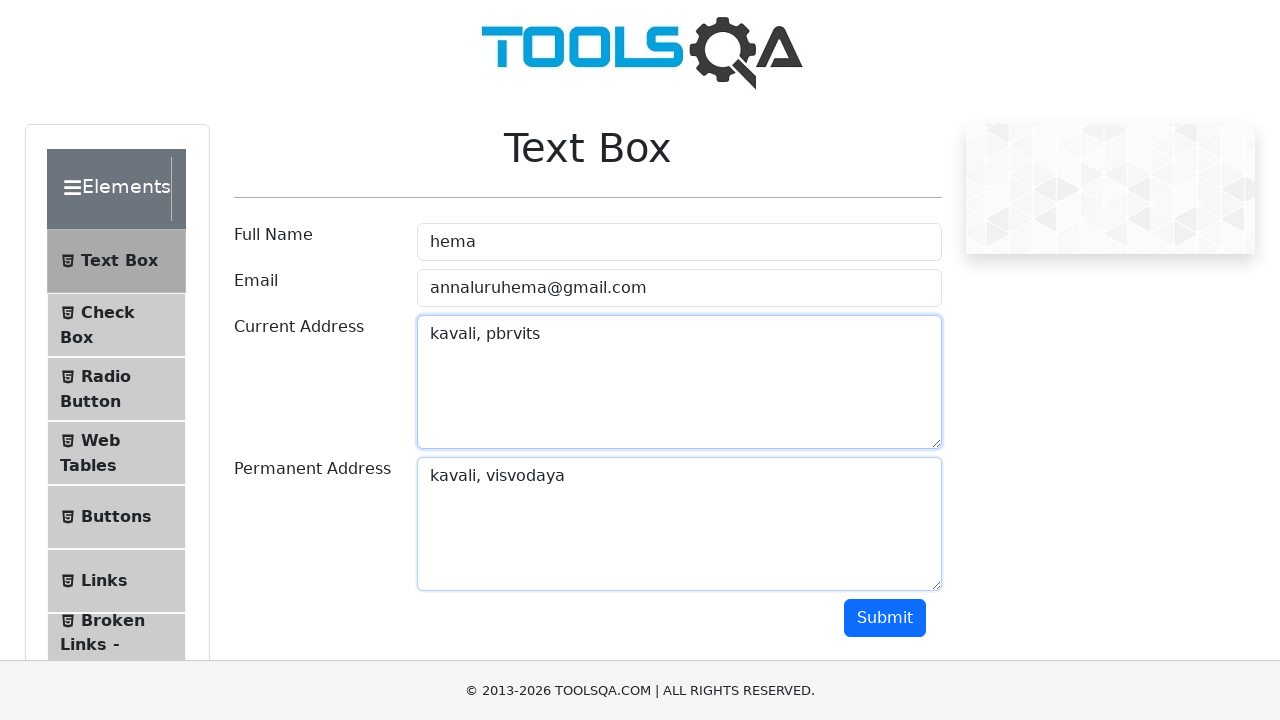

Clicked submit button to submit the form at (885, 618) on #submit
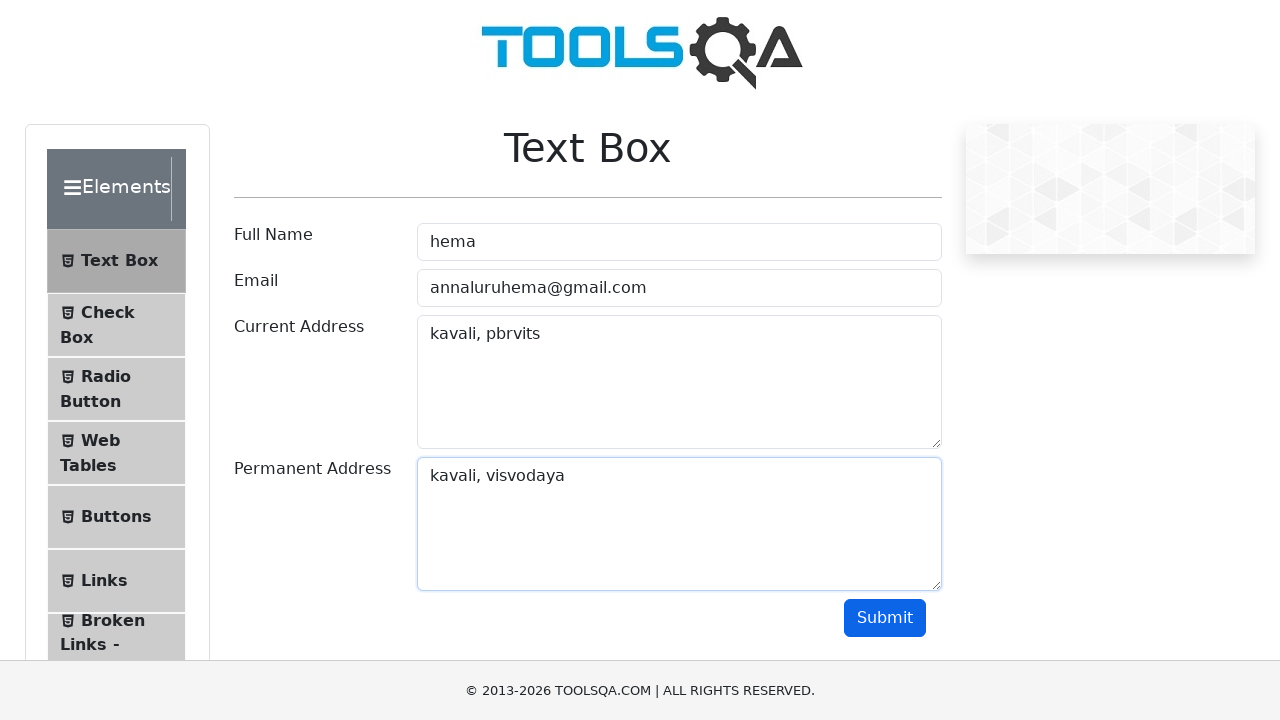

Output section appeared and form submission verified
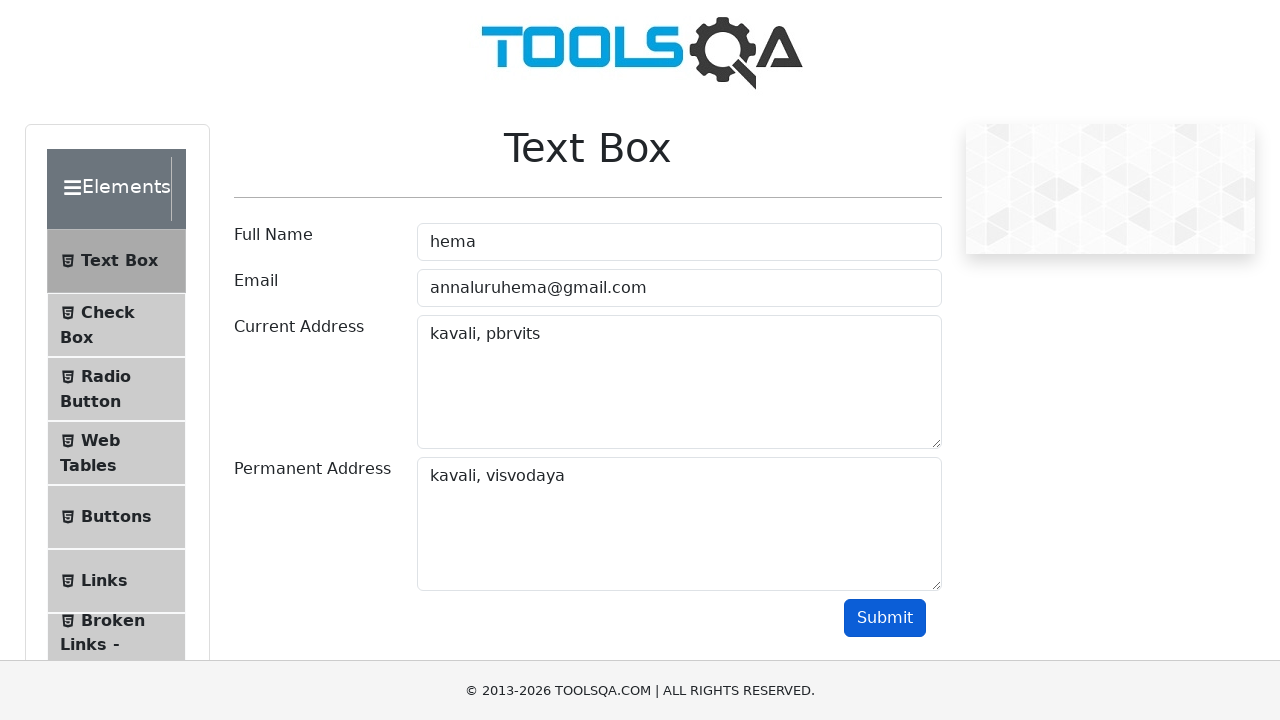

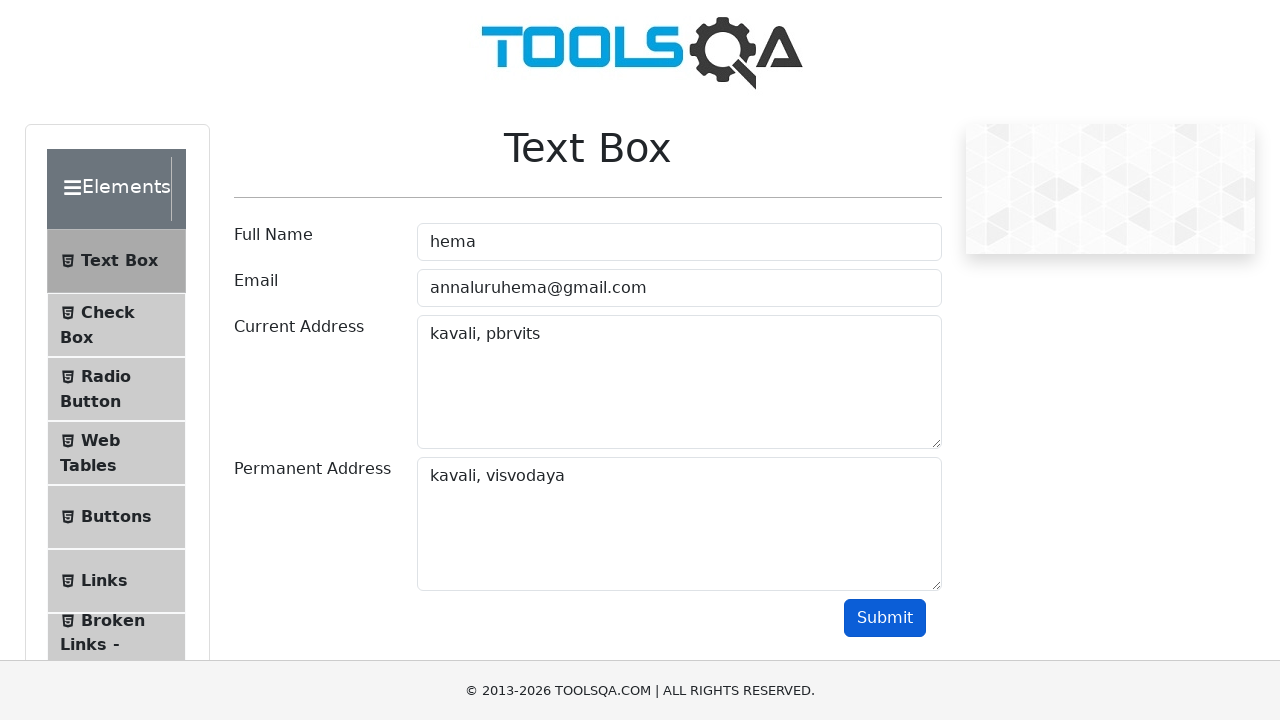